Tests scrolling to a specific element on a product page by scrolling an element into view

Starting URL: https://www.flipkart.com/apple-iphone-13-blue-256-gb/p/itmd68a015aa1e39?pid=MOBG6VF566ZTUVFR&lid=LSTMOBG6VF566ZTUVFR2RQLVU&marketplace=FLIPKART&q=iPhone+13&store=tyy%2F4io&srno=s_1_8

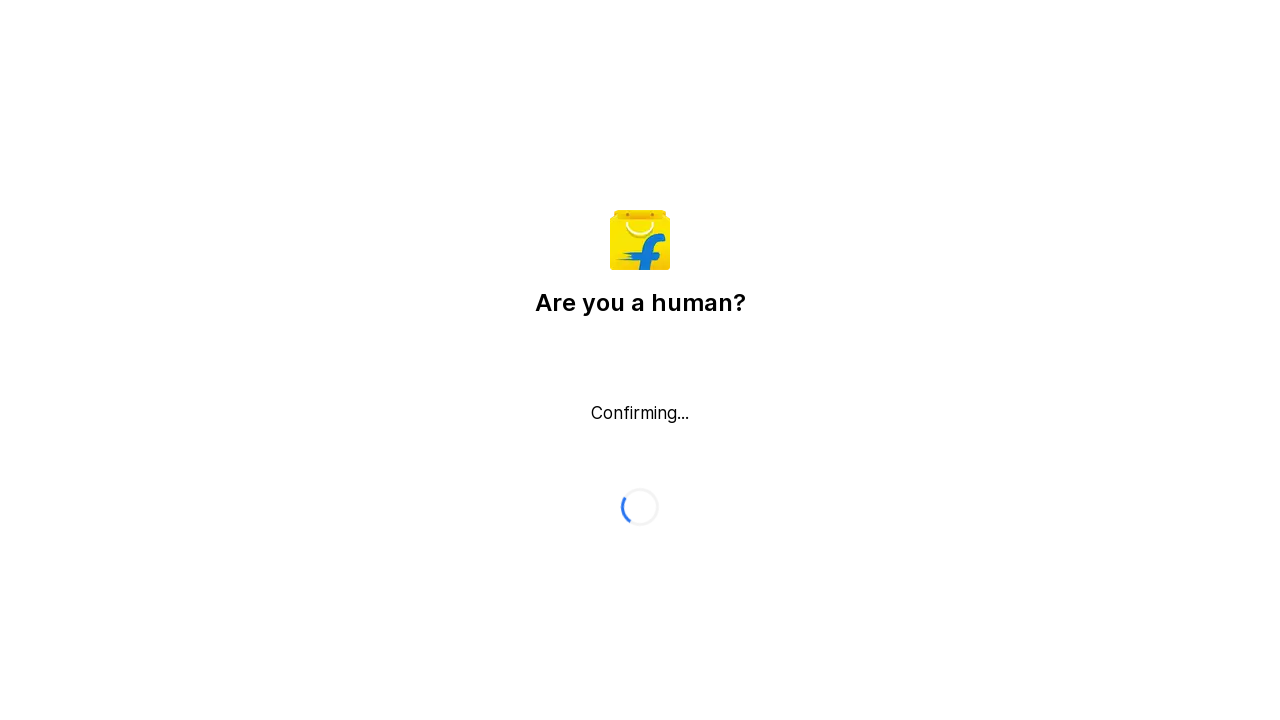

Waited for page DOM to load completely
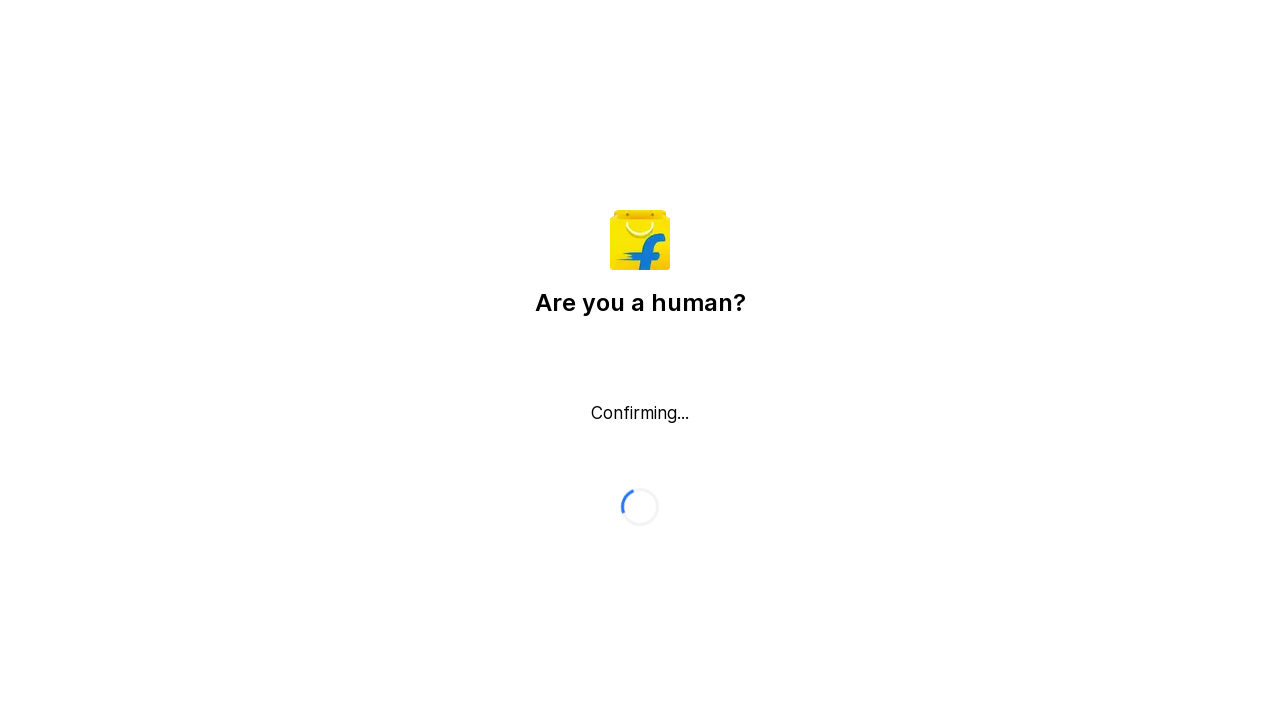

Scrolled to middle of product page
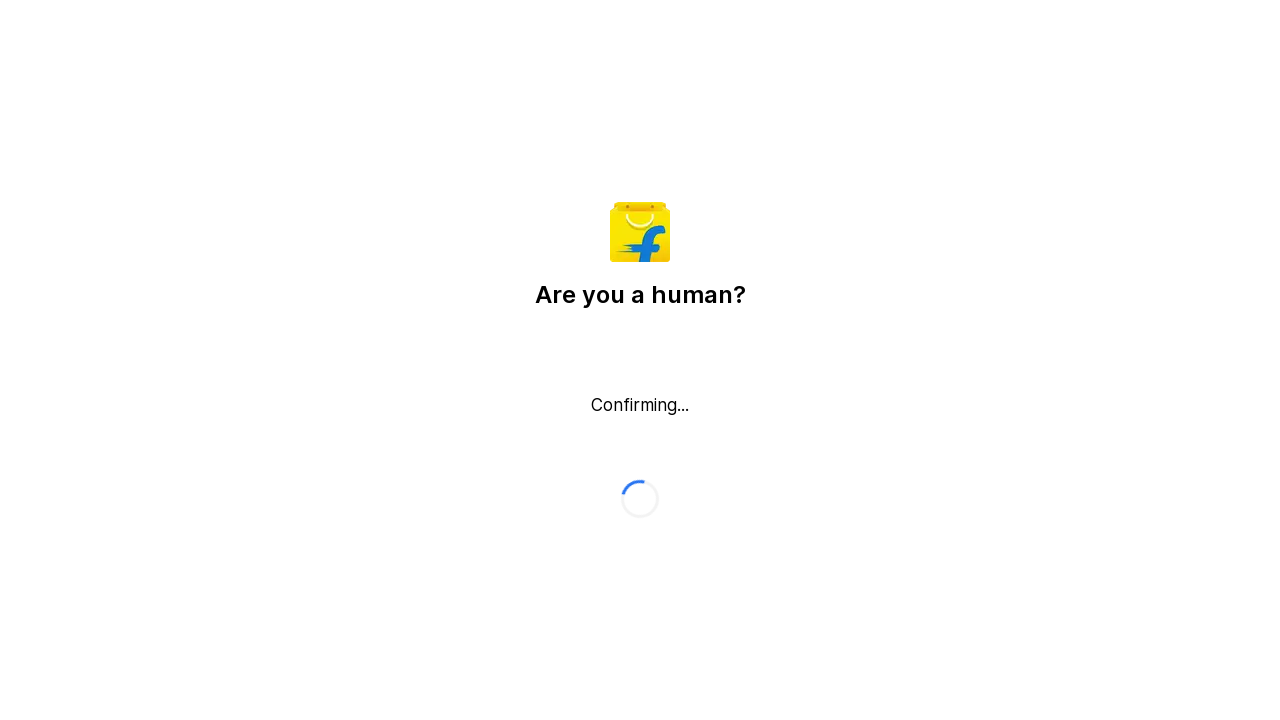

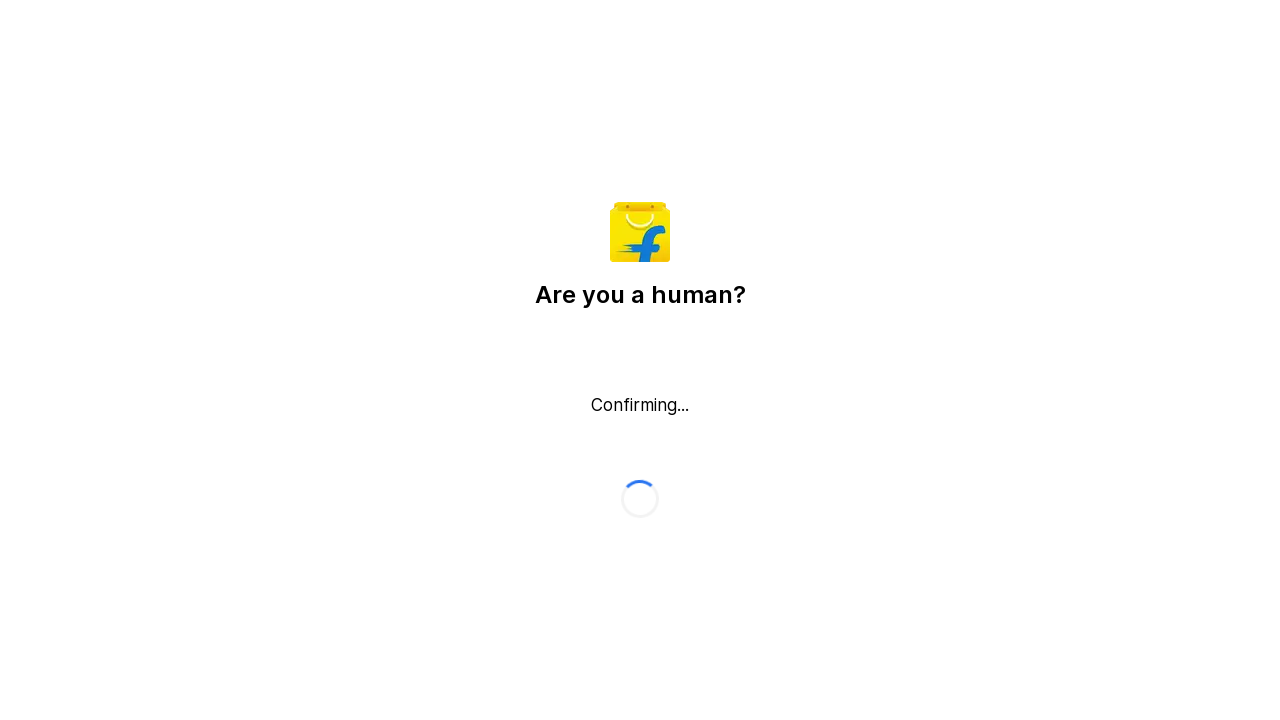